Tests keyboard functionality by typing text into an input field, selecting a portion of the text using Shift+ArrowLeft, deleting it with Backspace, and typing replacement text.

Starting URL: https://the-internet.herokuapp.com/key_presses

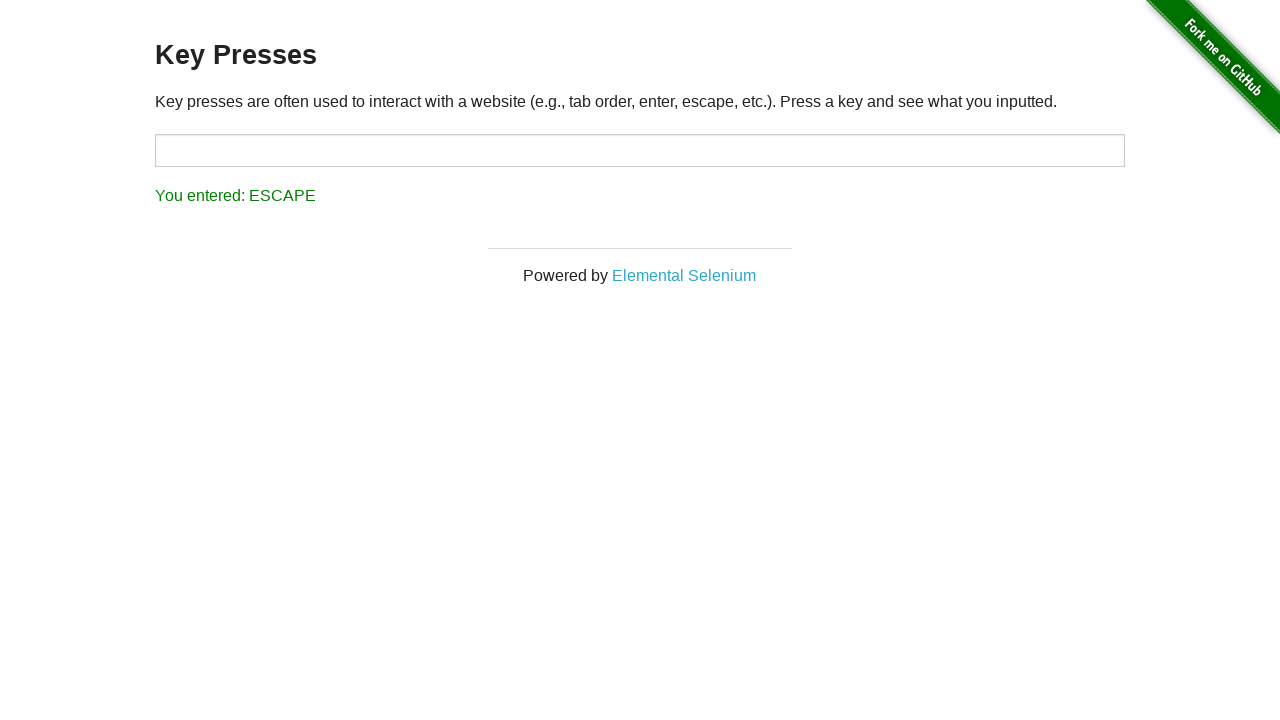

Clicked on input field to focus it at (640, 150) on input
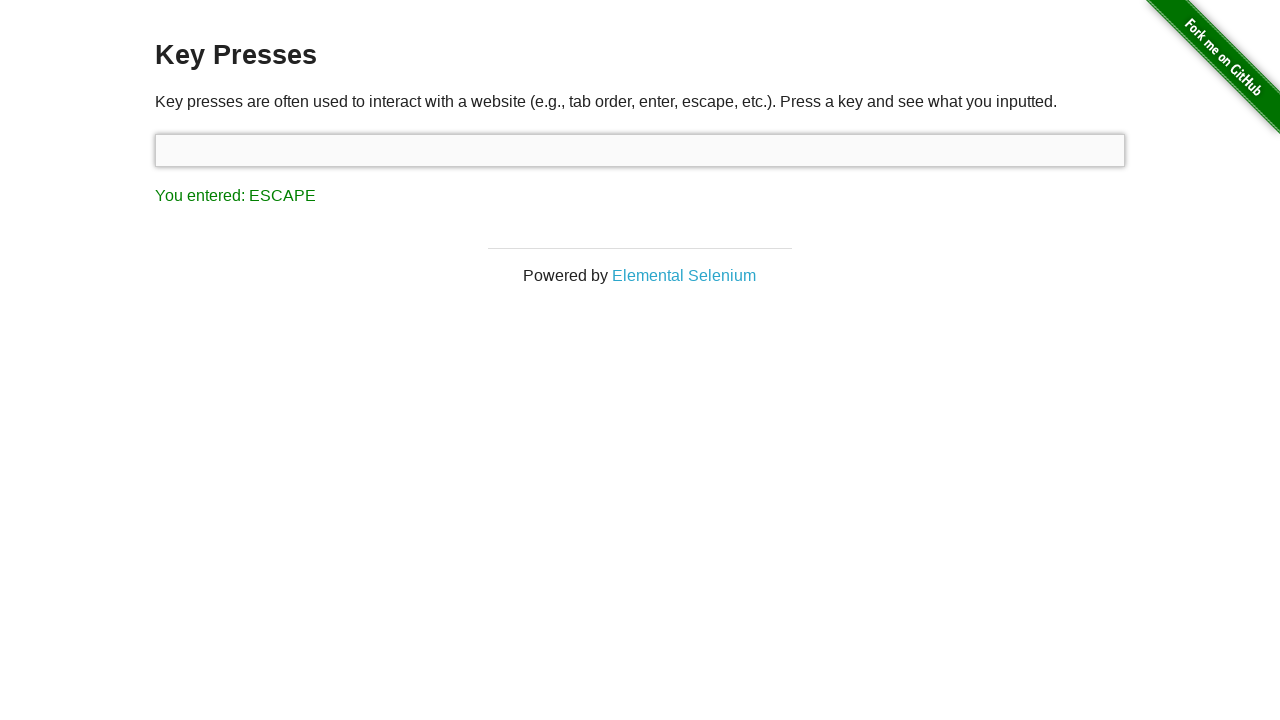

Typed initial text 'one does not simply exit vim'
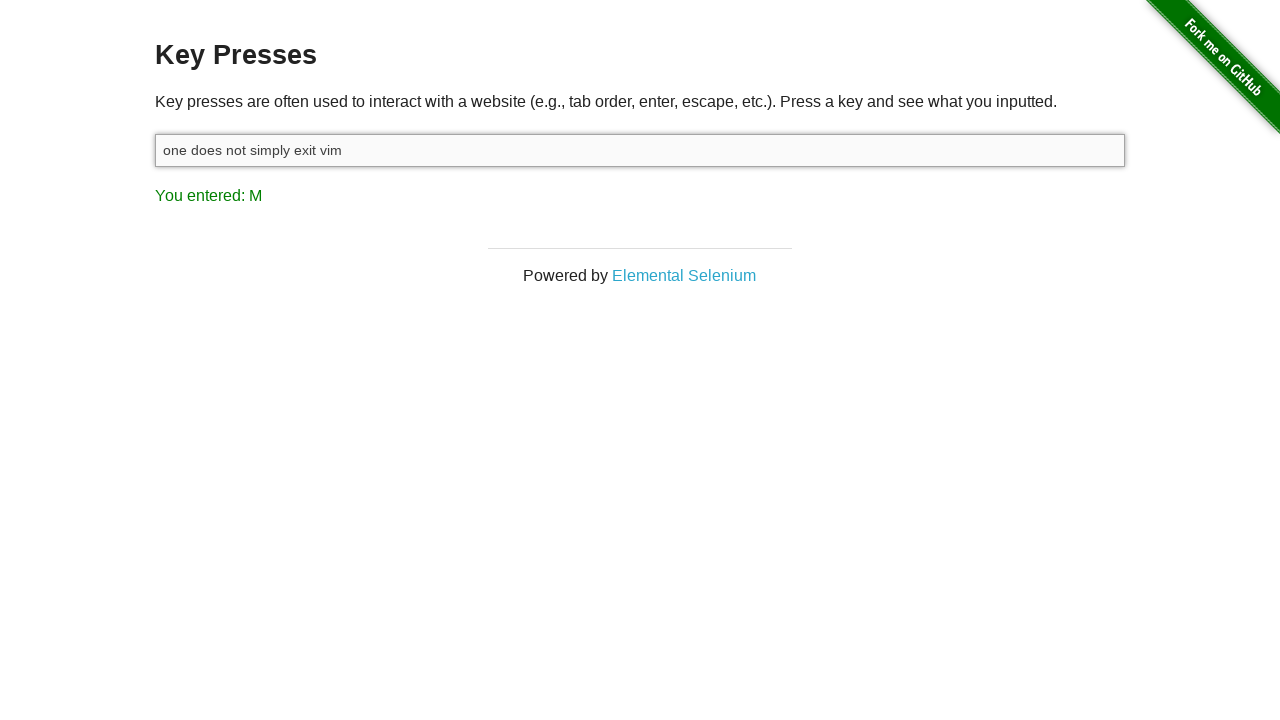

Pressed Shift down to begin text selection
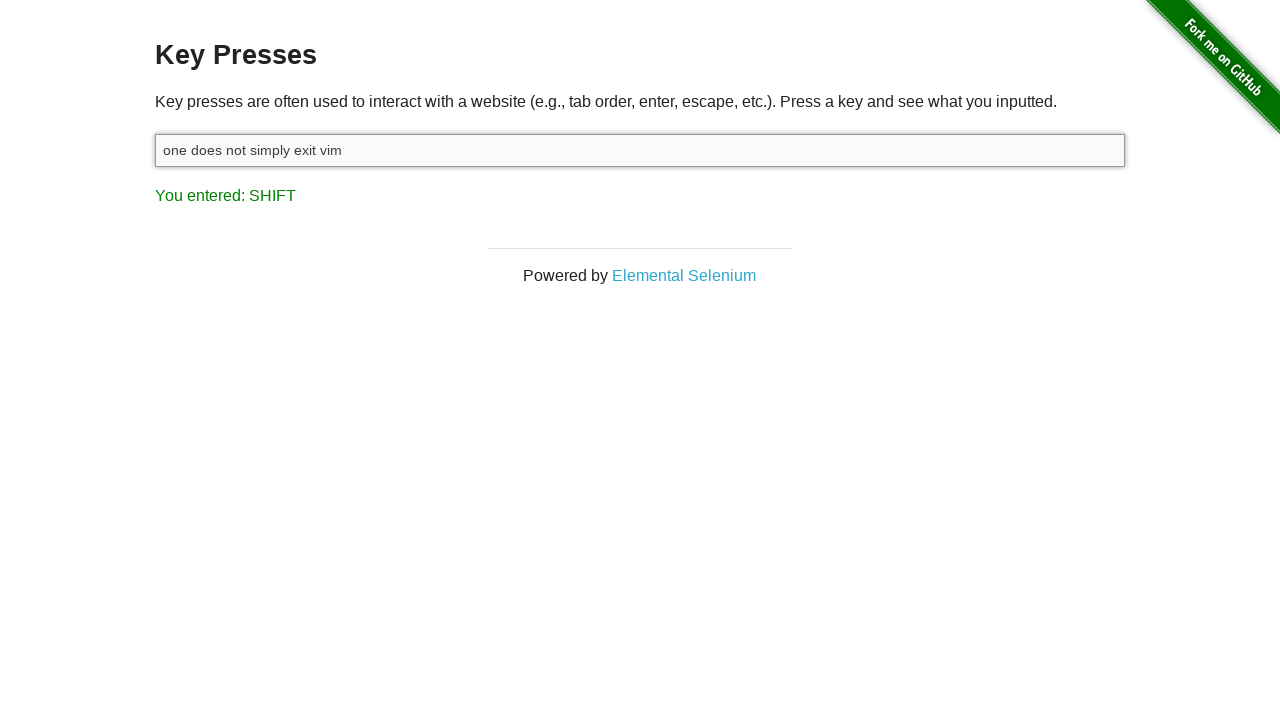

Pressed ArrowLeft to select text (character 1 of 9)
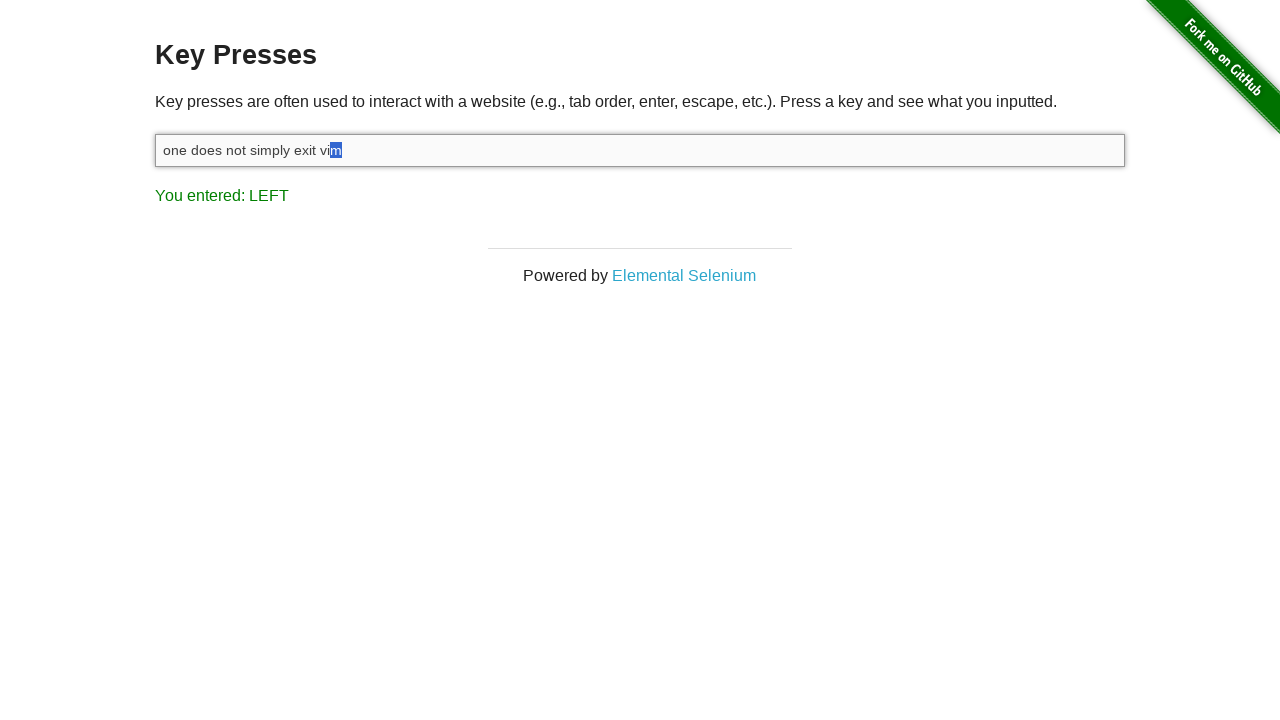

Pressed ArrowLeft to select text (character 2 of 9)
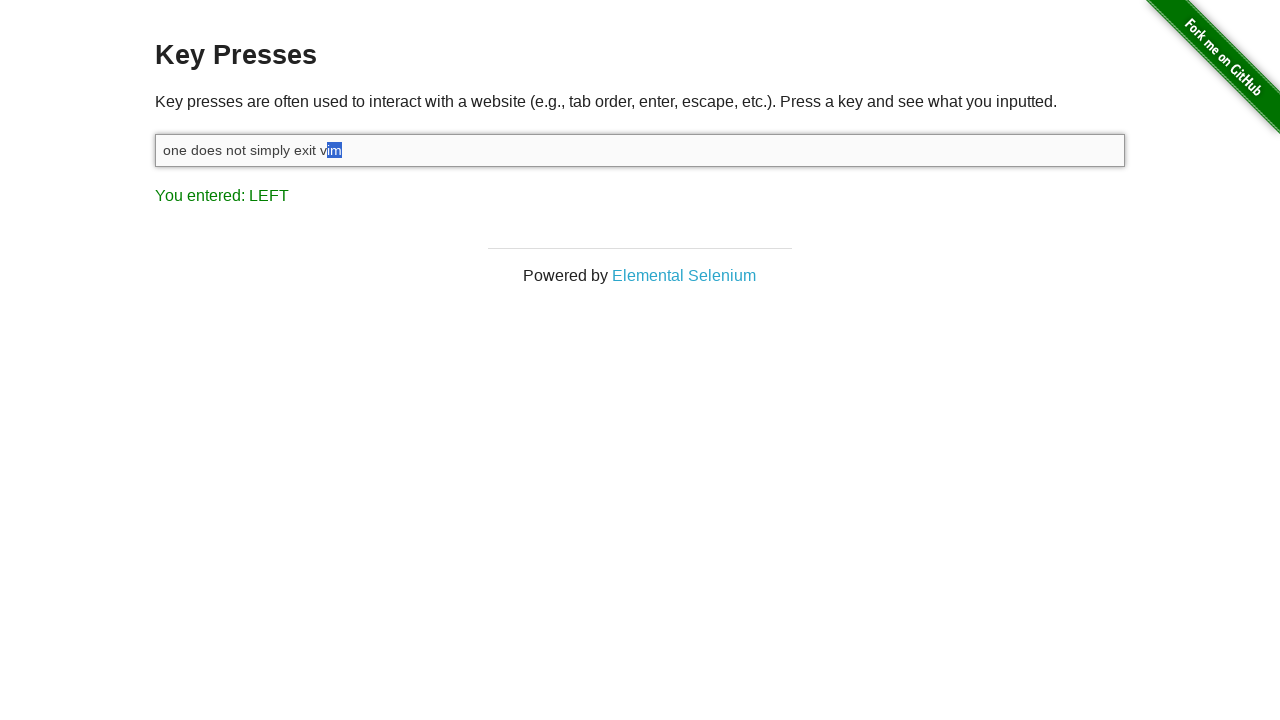

Pressed ArrowLeft to select text (character 3 of 9)
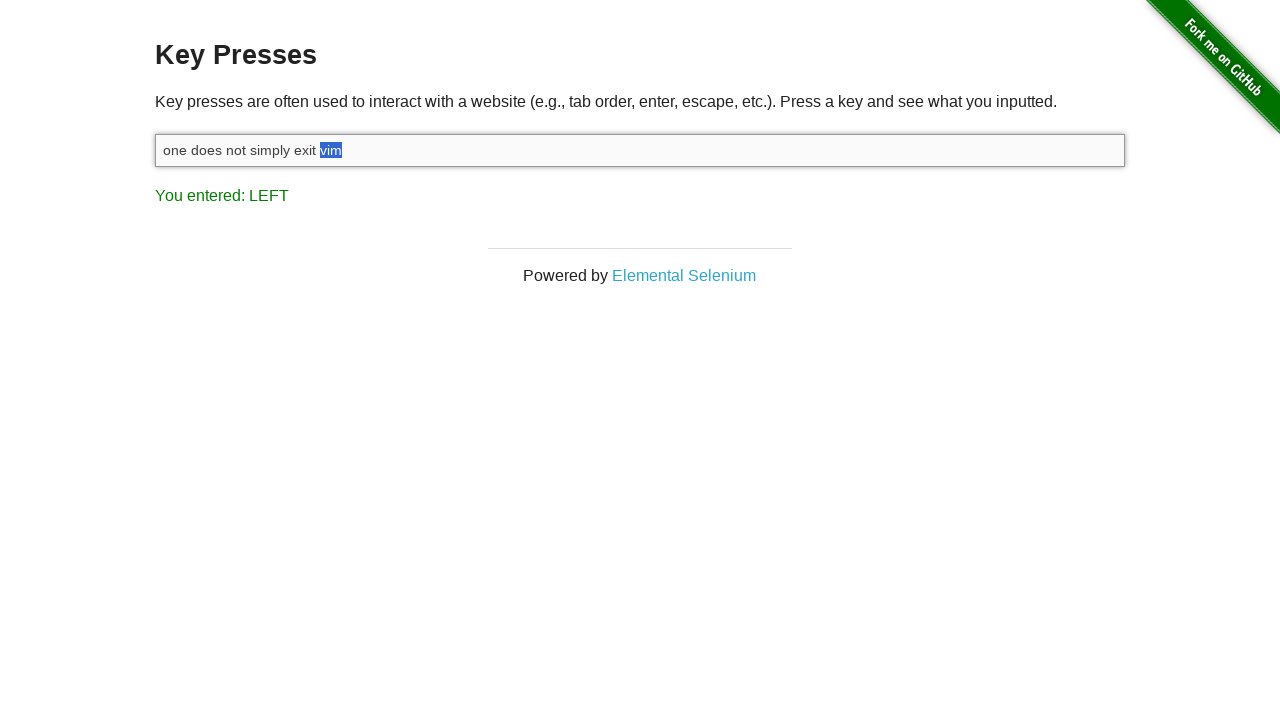

Pressed ArrowLeft to select text (character 4 of 9)
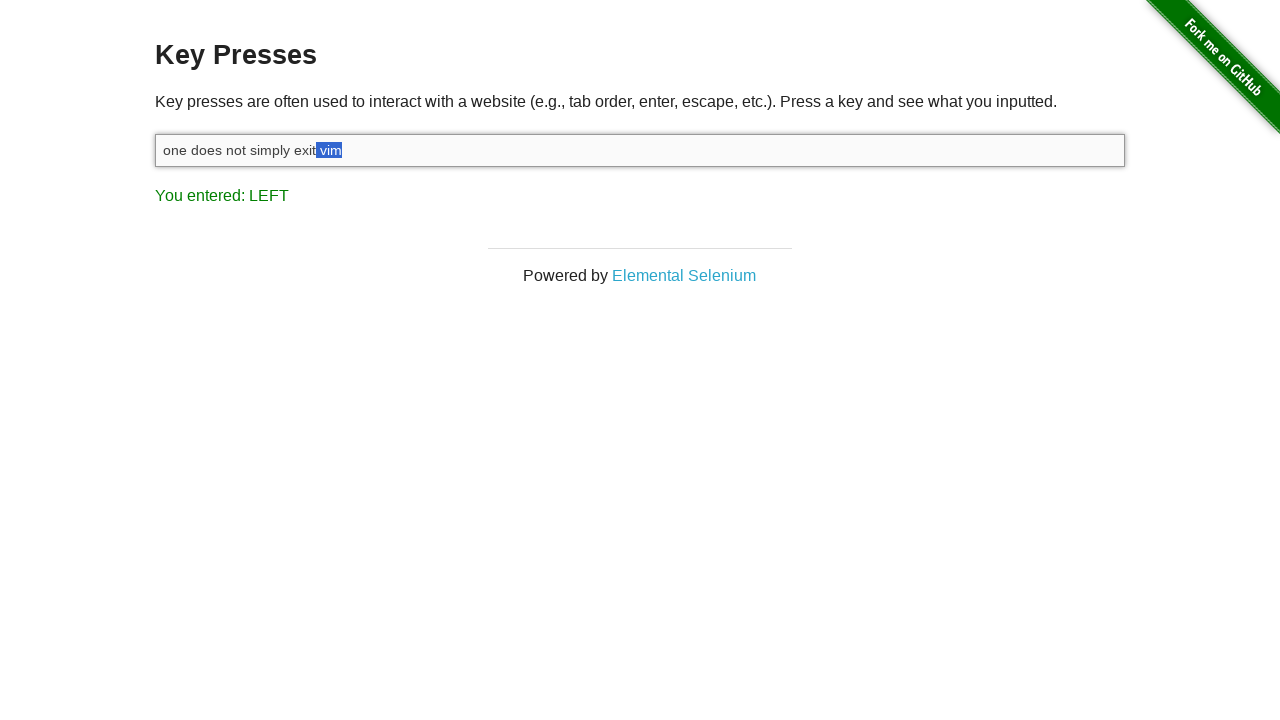

Pressed ArrowLeft to select text (character 5 of 9)
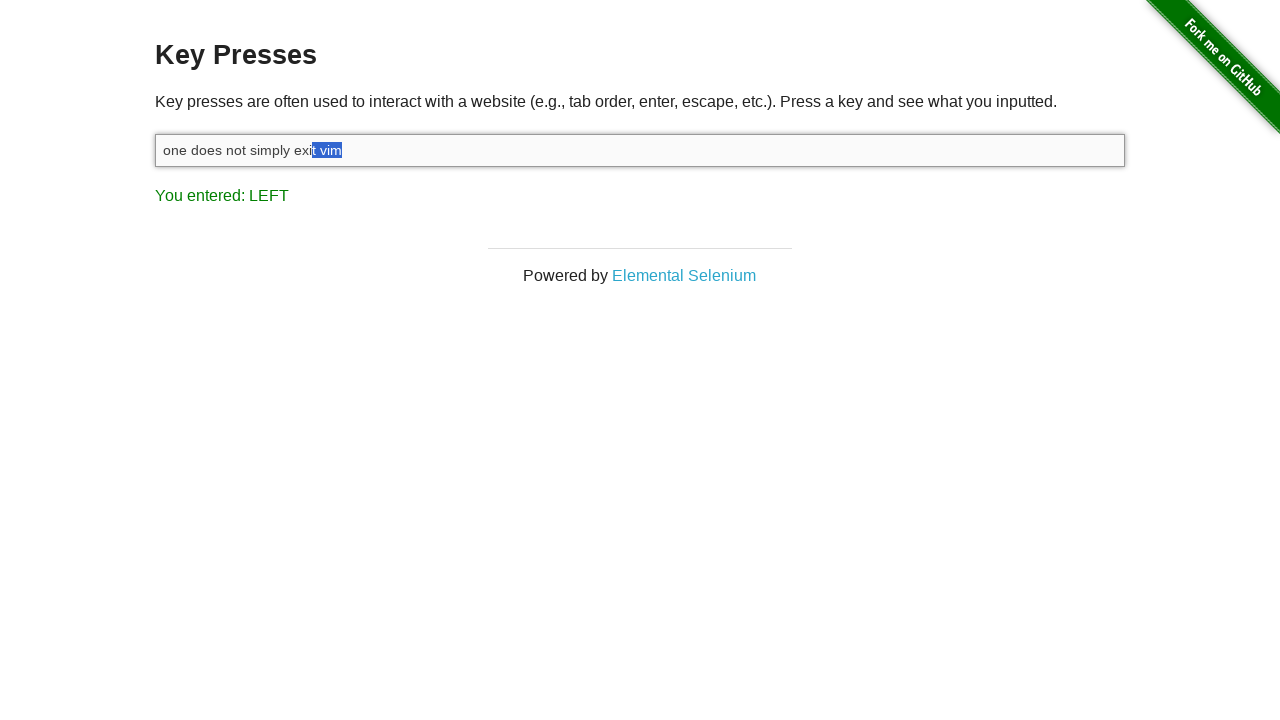

Pressed ArrowLeft to select text (character 6 of 9)
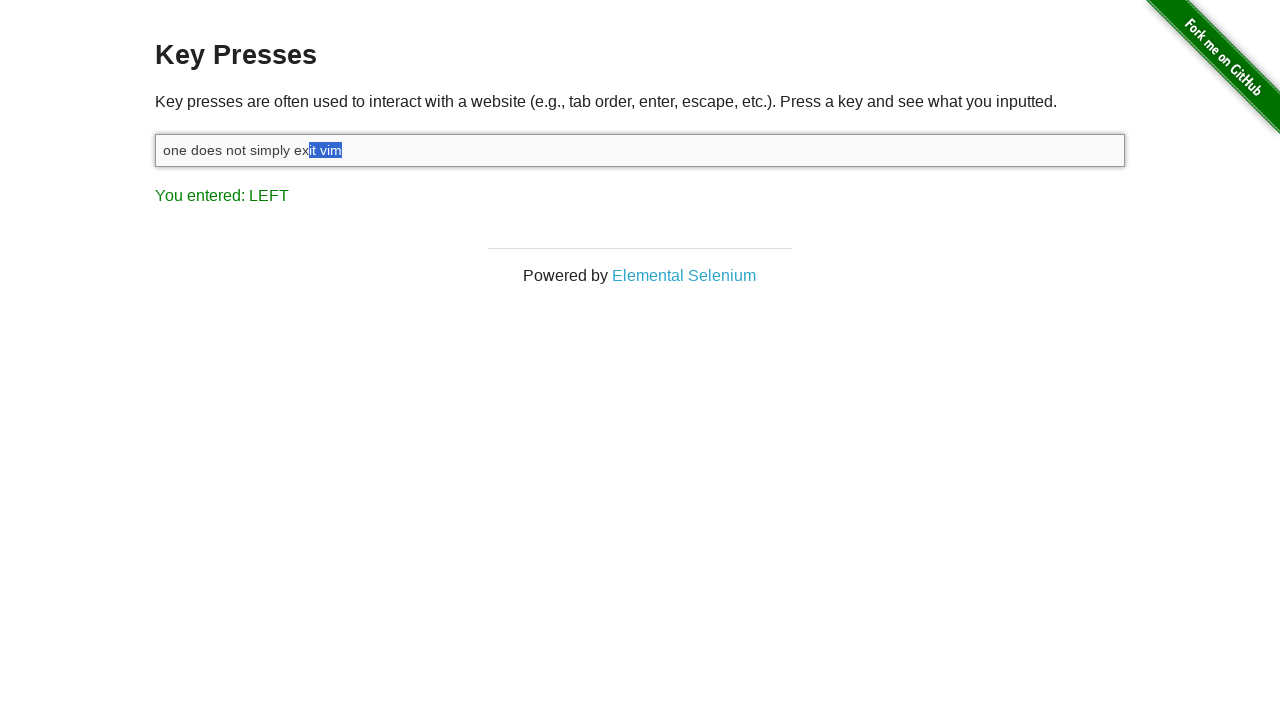

Pressed ArrowLeft to select text (character 7 of 9)
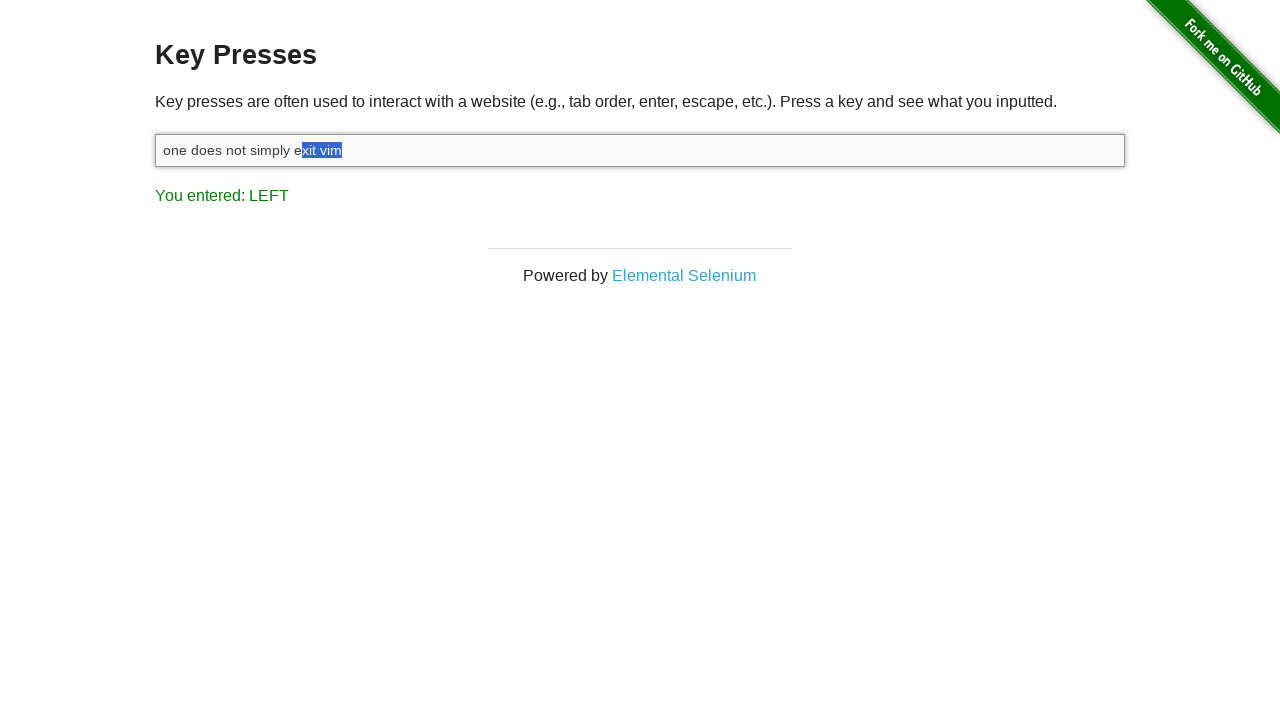

Pressed ArrowLeft to select text (character 8 of 9)
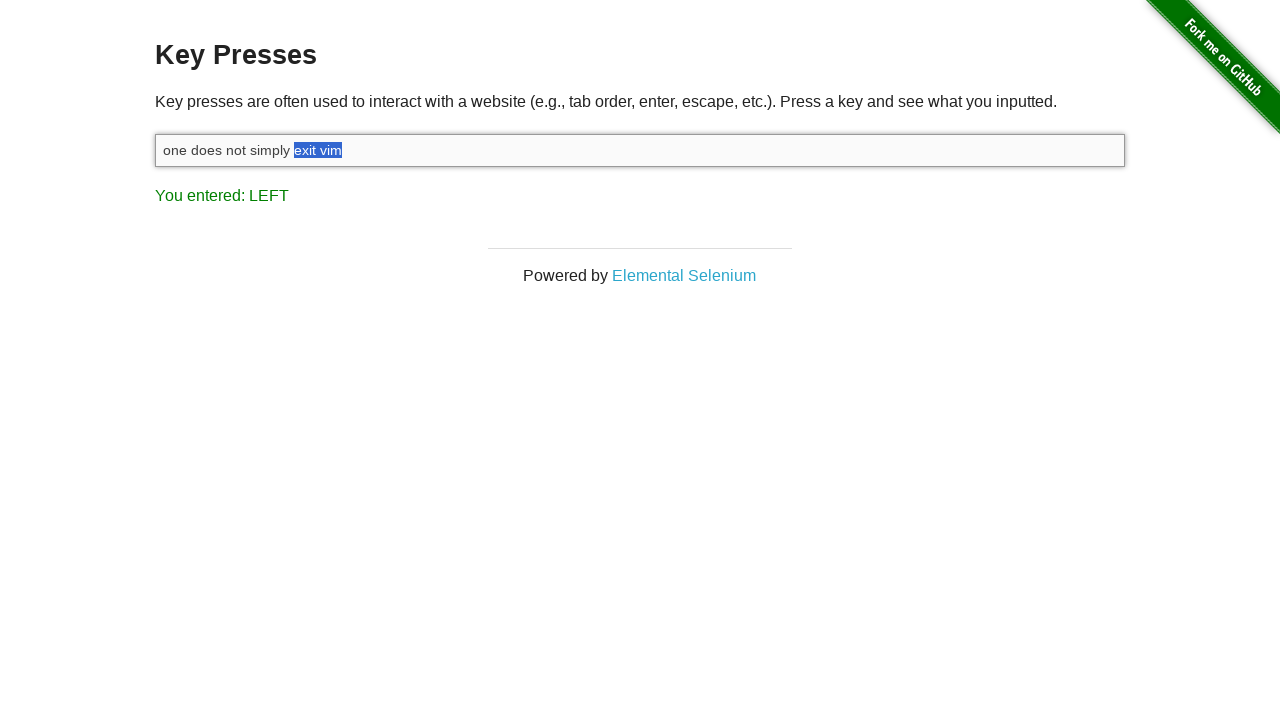

Pressed ArrowLeft to select text (character 9 of 9)
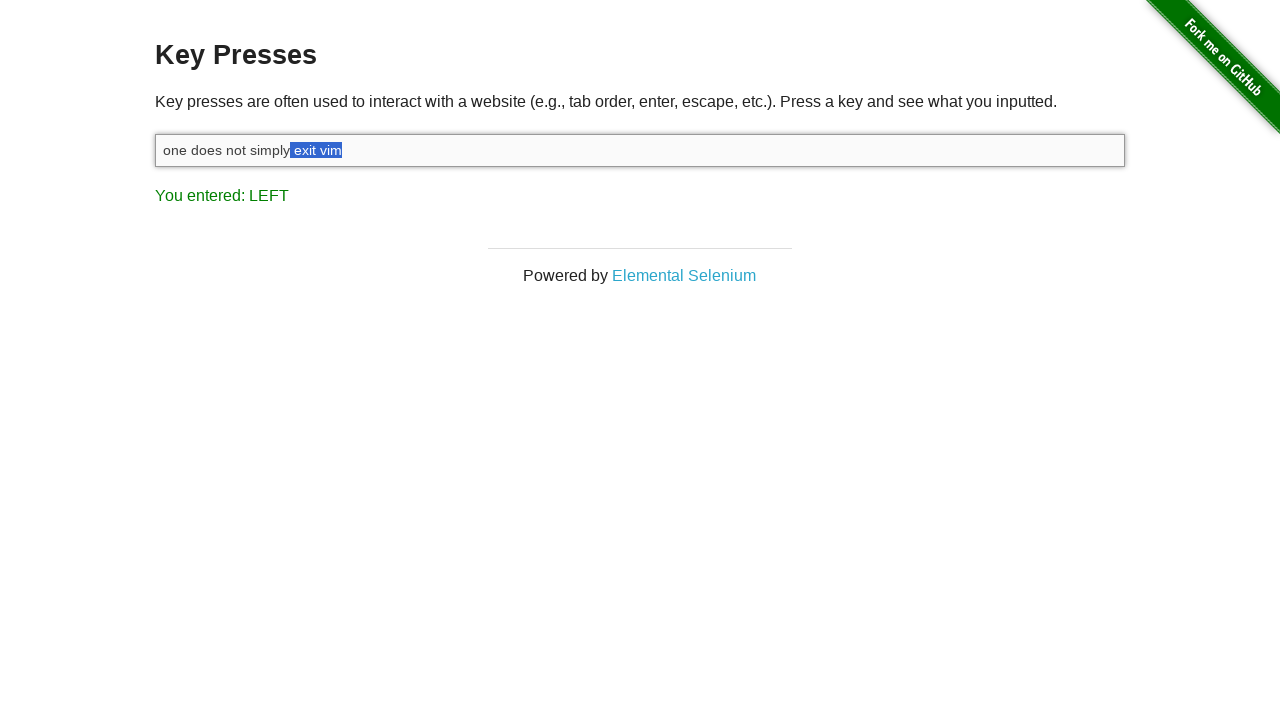

Released Shift to complete text selection of ' exit vim'
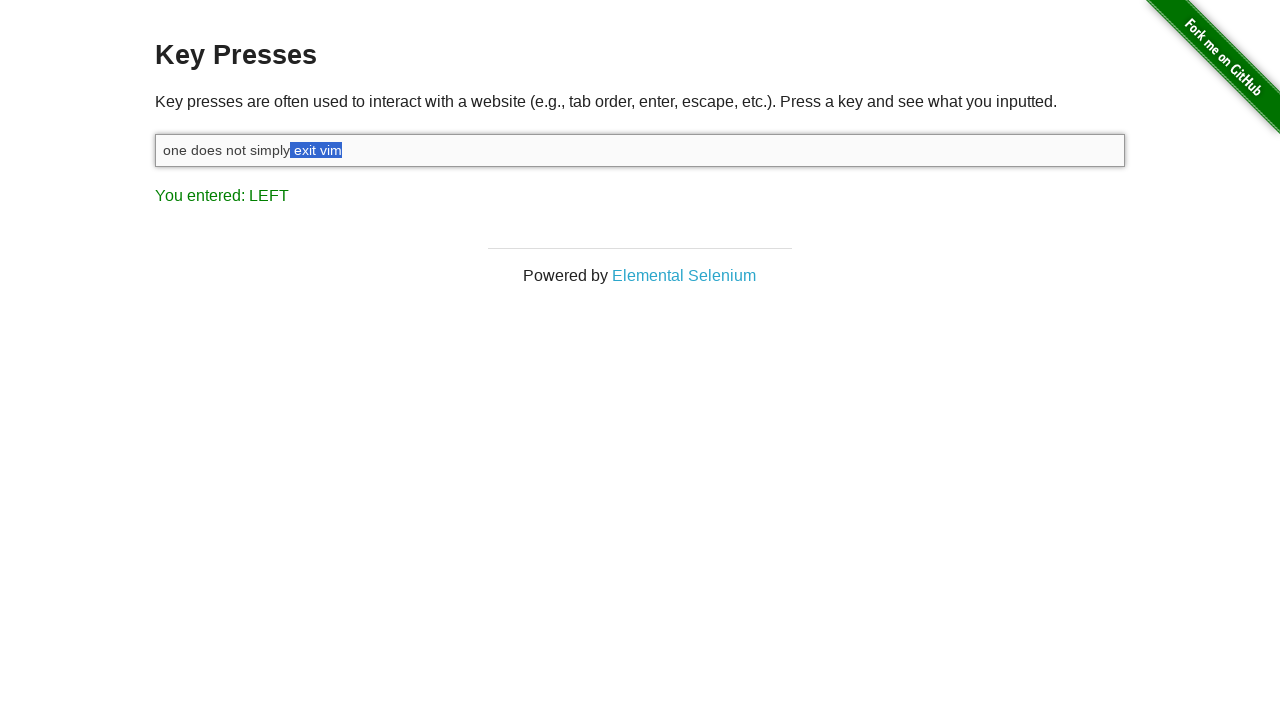

Pressed Backspace to delete selected text
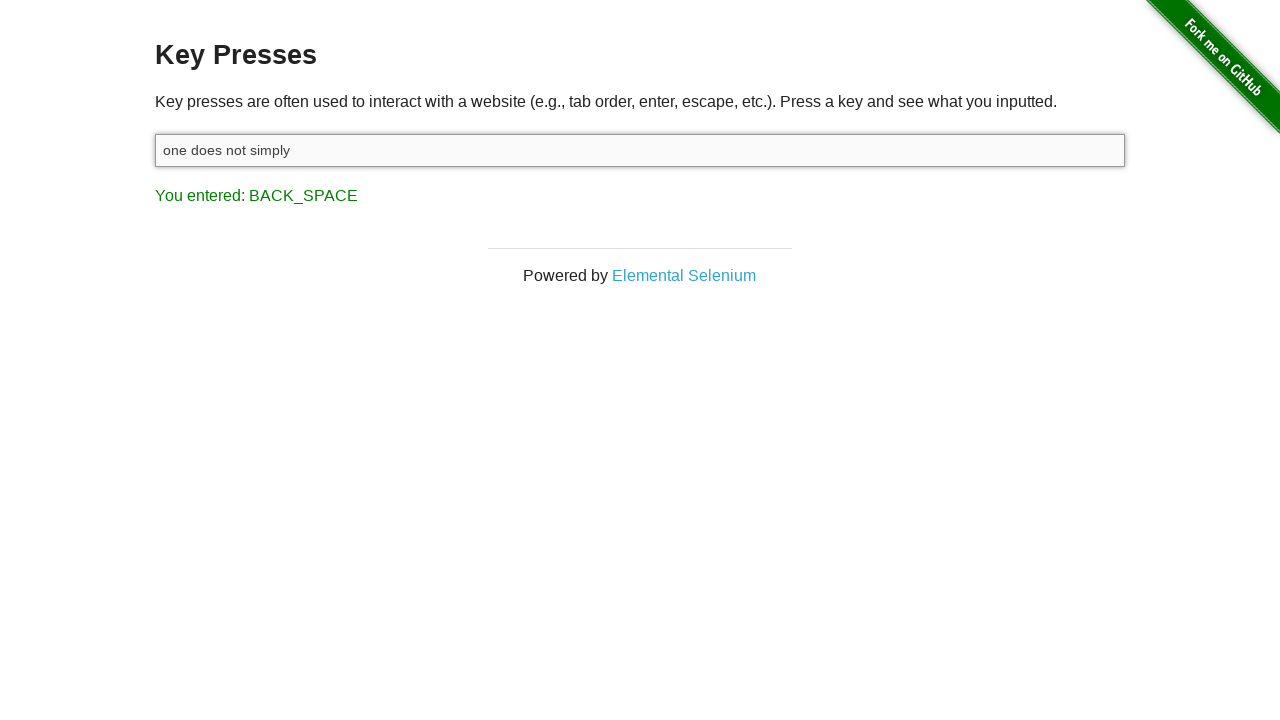

Typed replacement text ' walk into mordor'
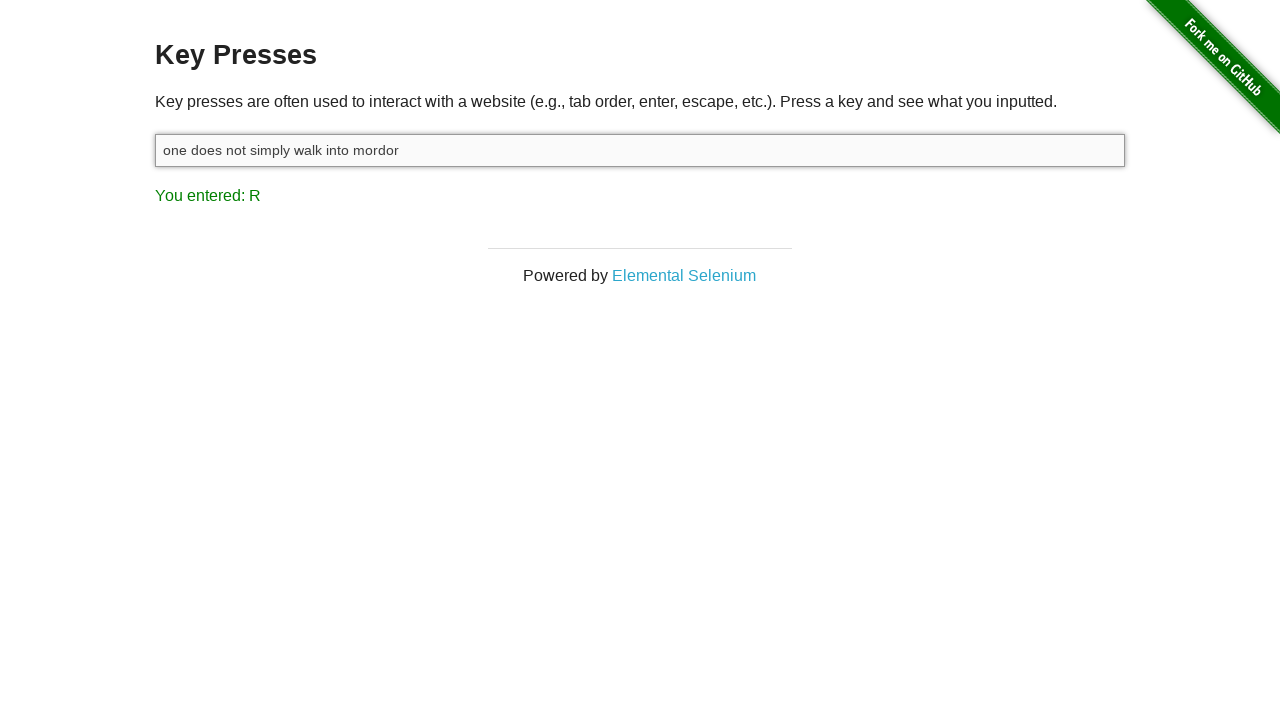

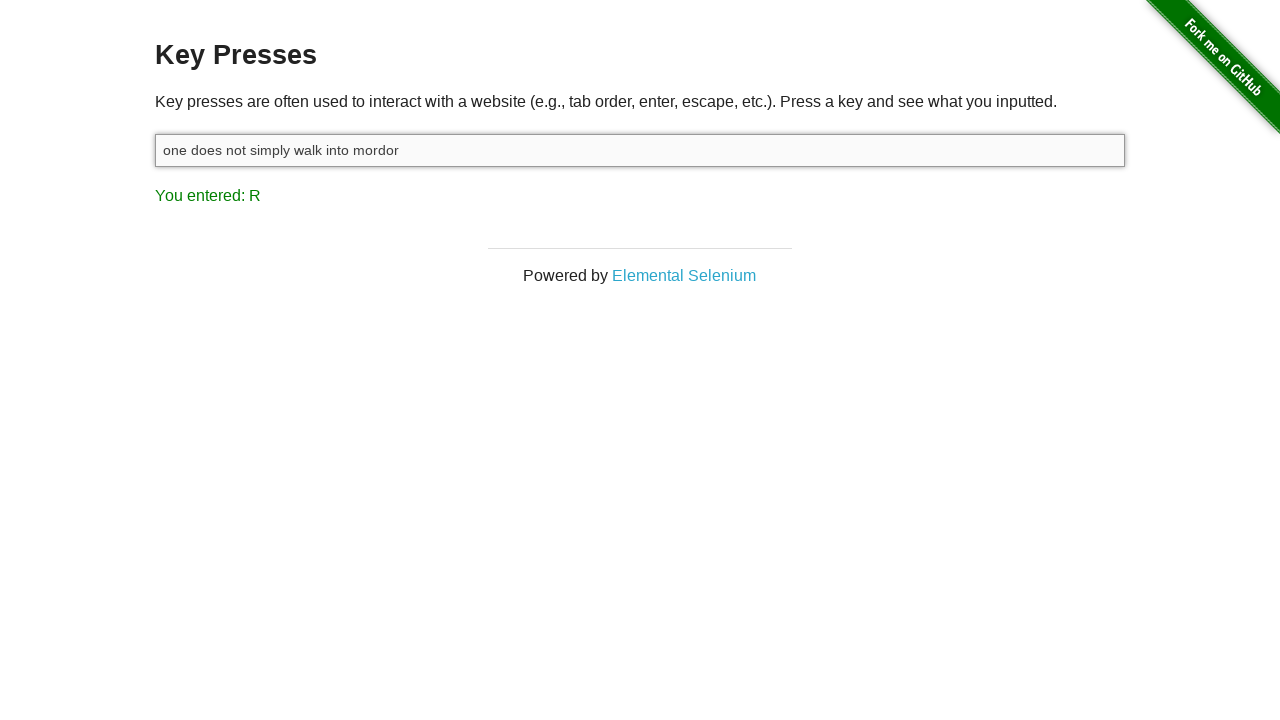